Tests the NOAA HMS fire data page by selecting satellite type, file type, and entering date range filters to load fire point data links.

Starting URL: https://www.ospo.noaa.gov/Products/land/hms.html#data

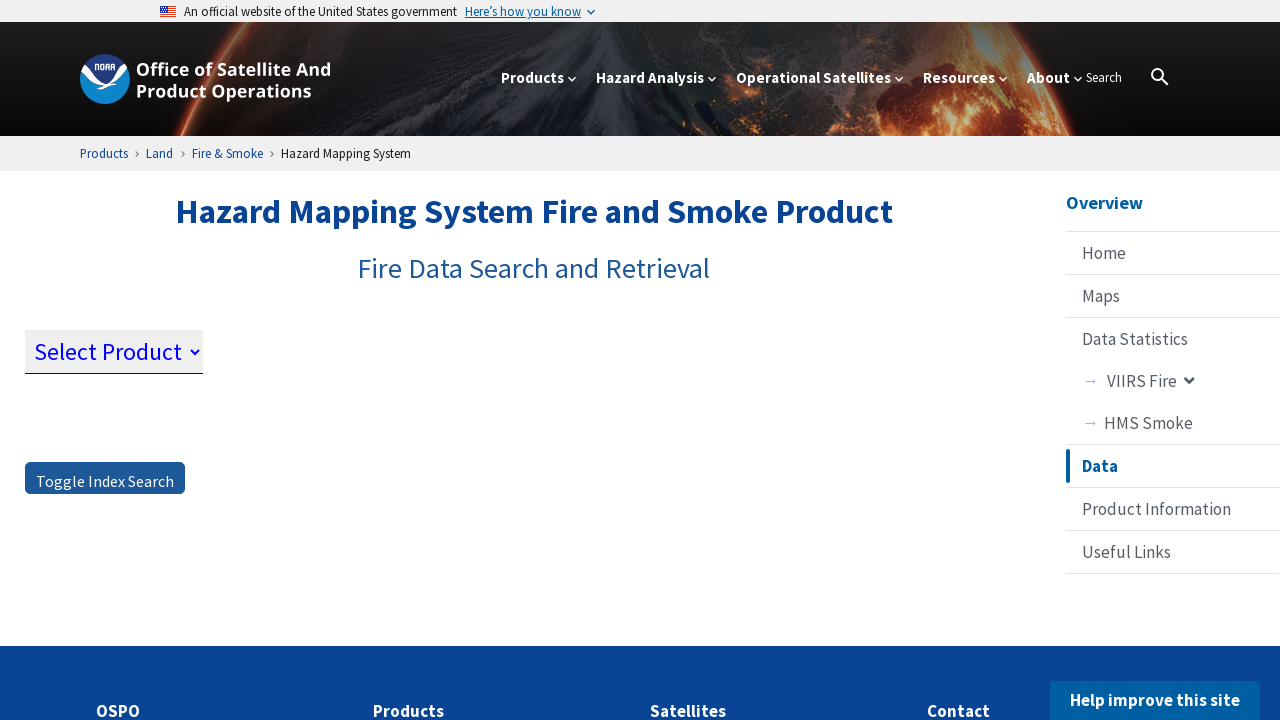

Set default timeout to 90 seconds for government site
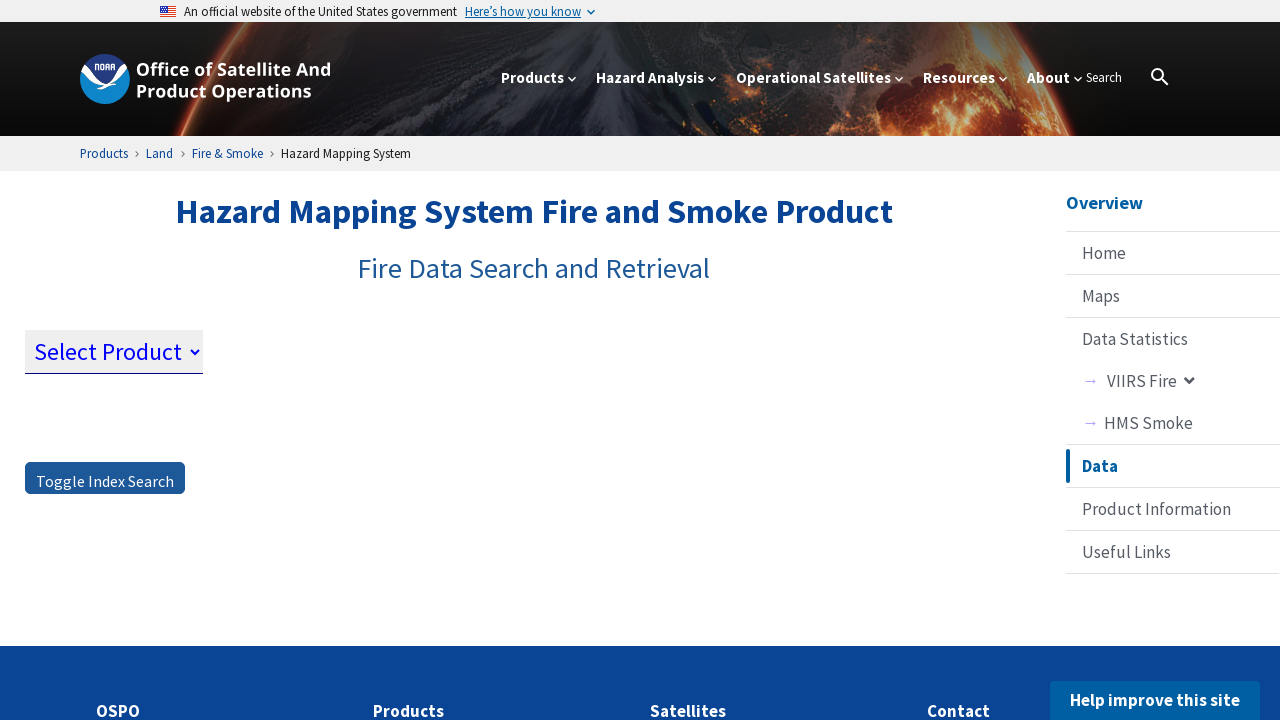

Satellite dropdown became visible
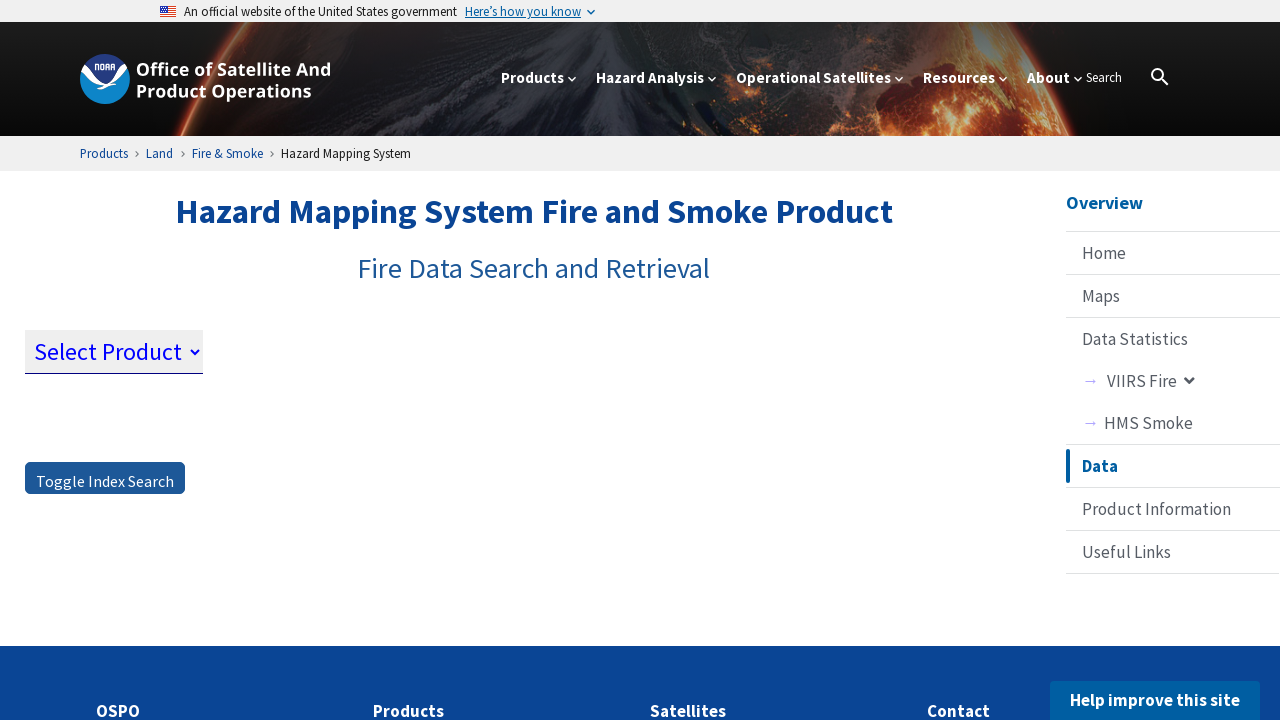

Selected 'fire' option from satellite type dropdown on #sats
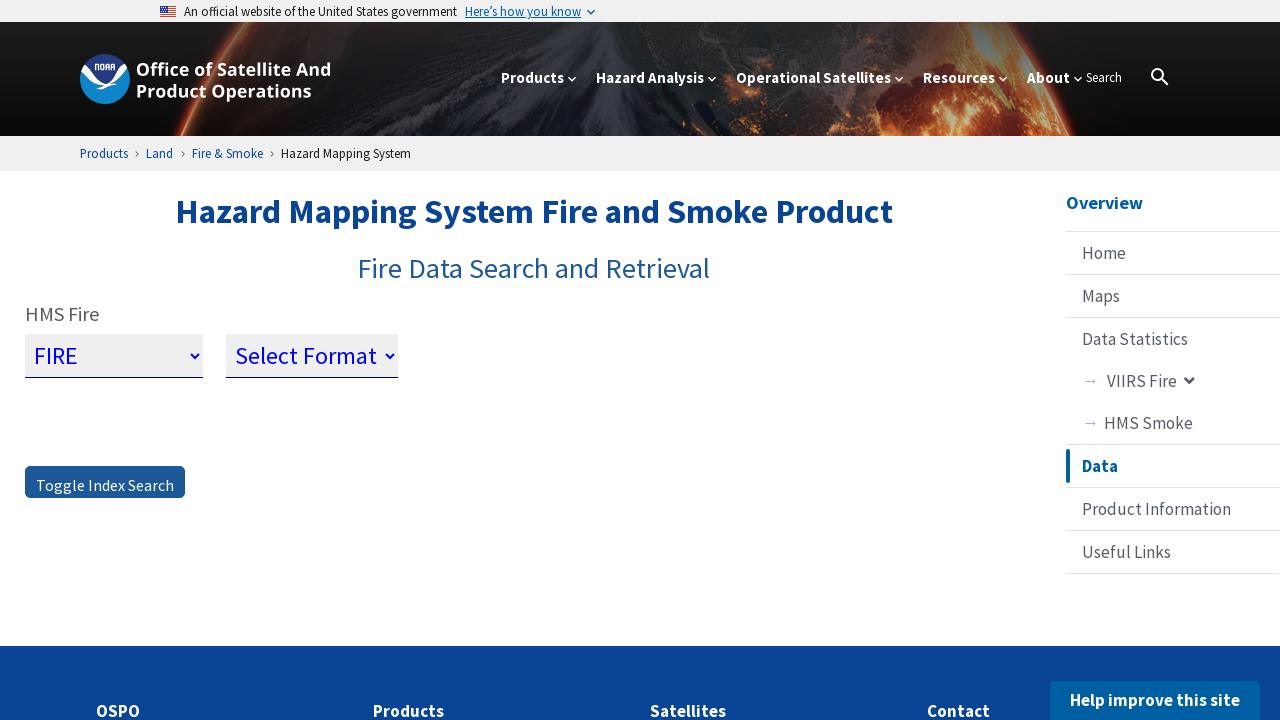

File type dropdown became visible
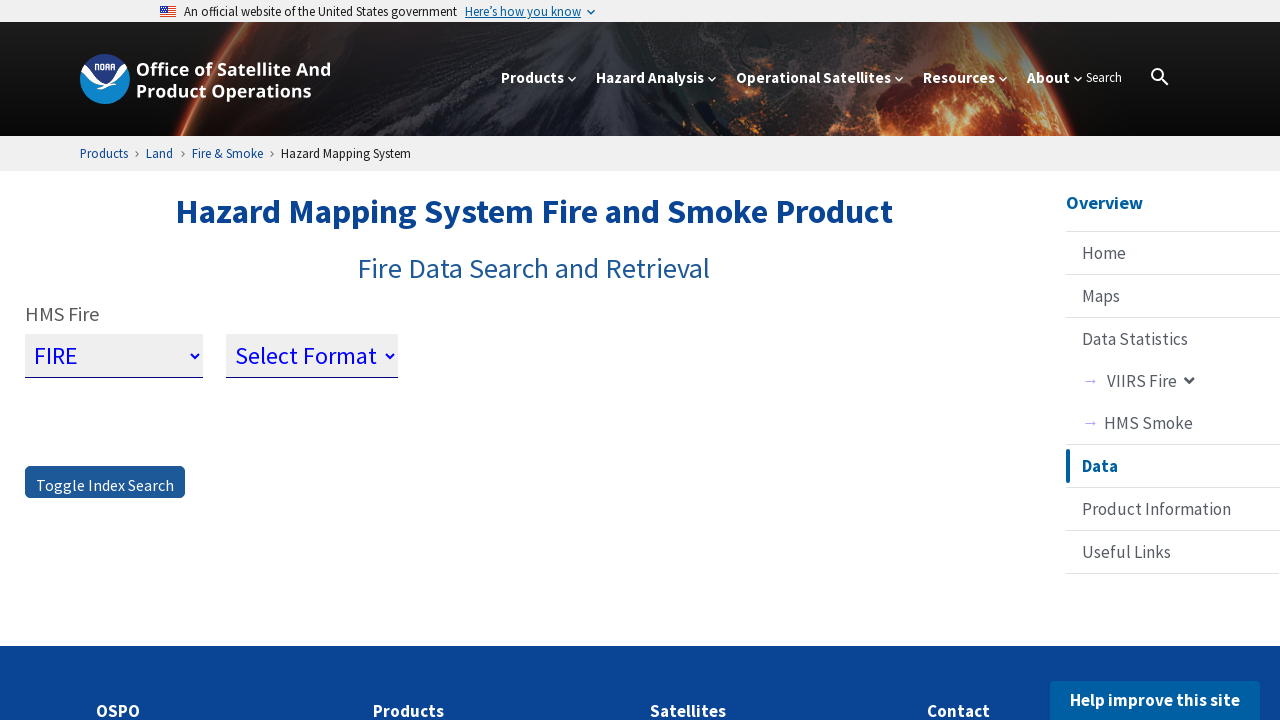

Selected 'Text' option from file type dropdown on #d2 > select
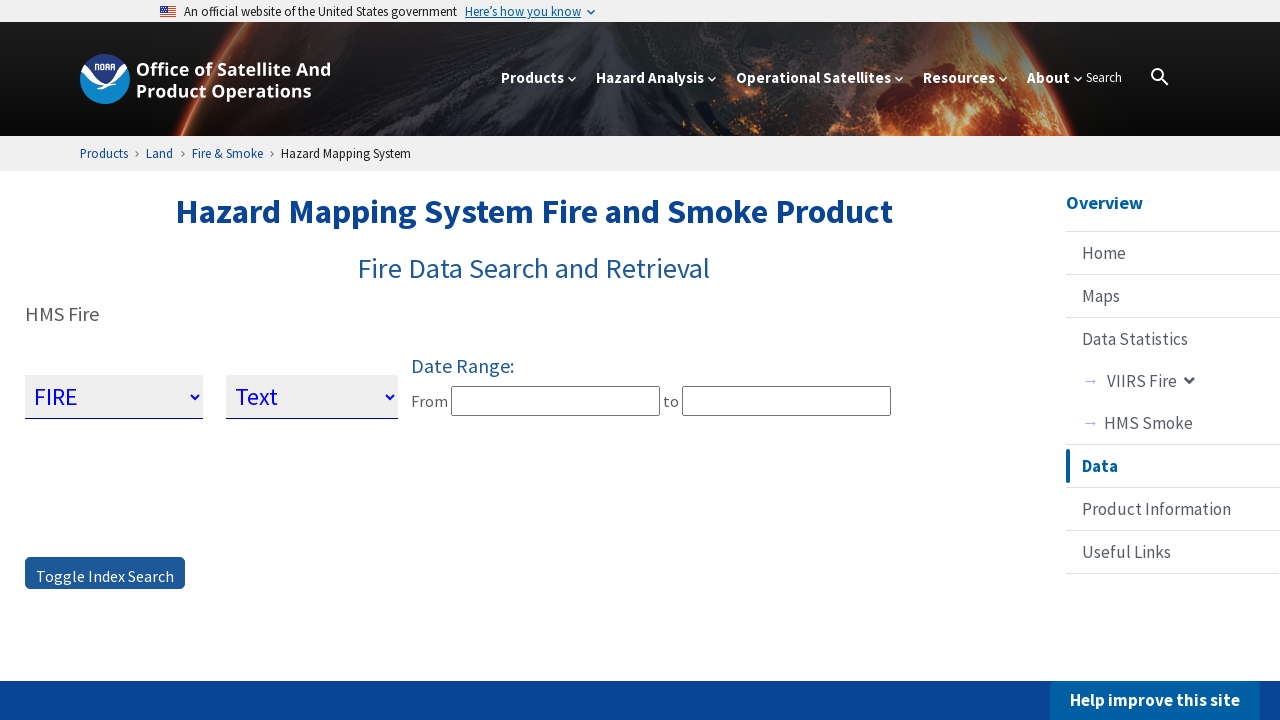

'From' date field became visible
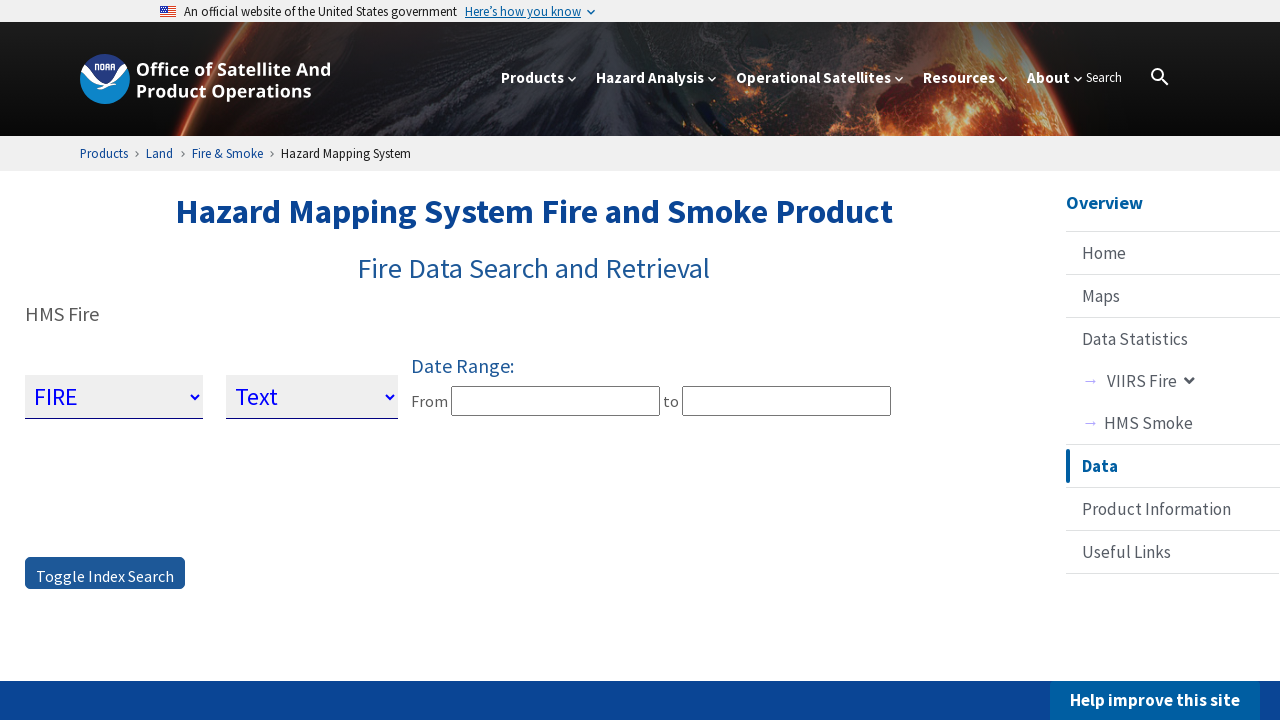

Filled 'from' date field with '10/23/2023' on #from
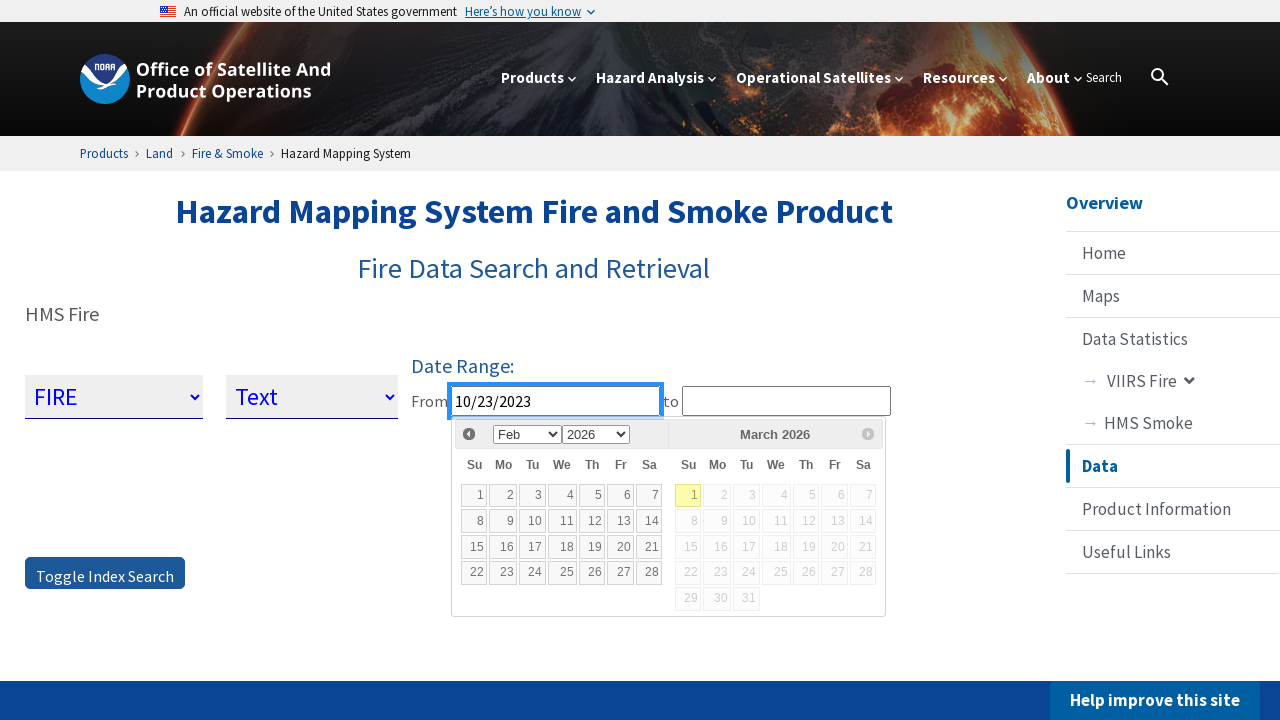

'To' date field became visible
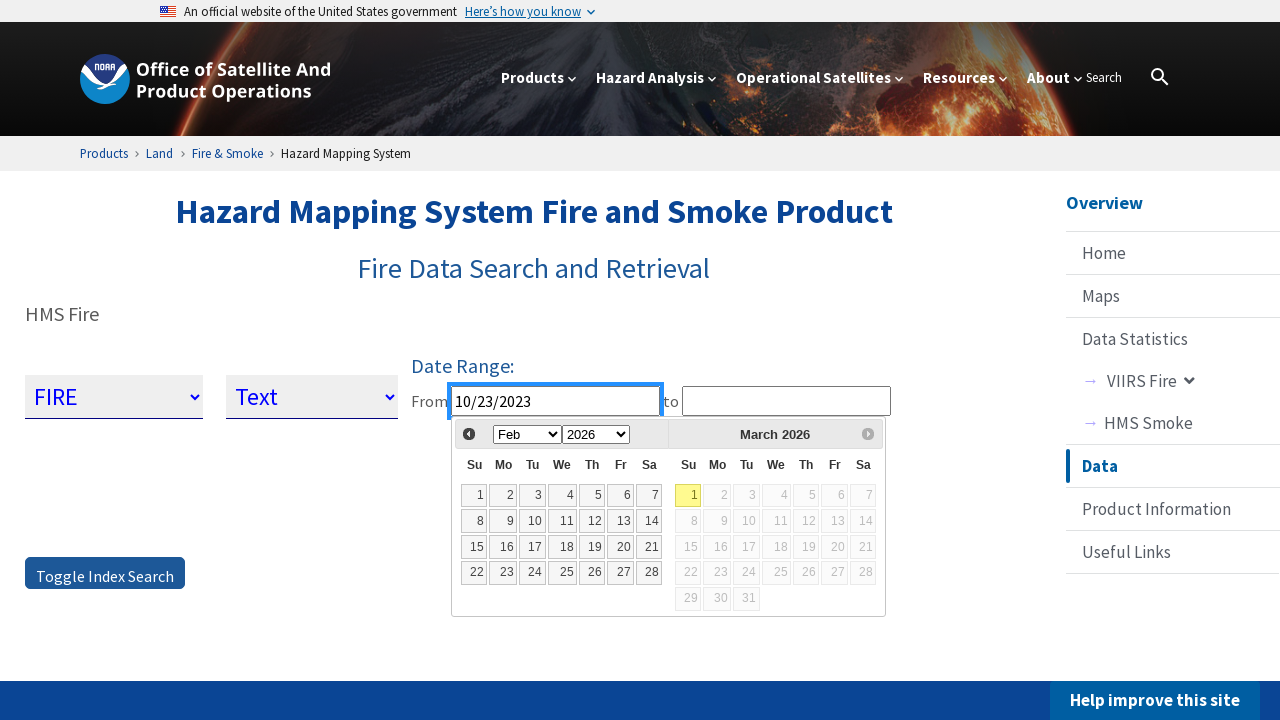

Filled 'to' date field with '02/18/2024' on #to
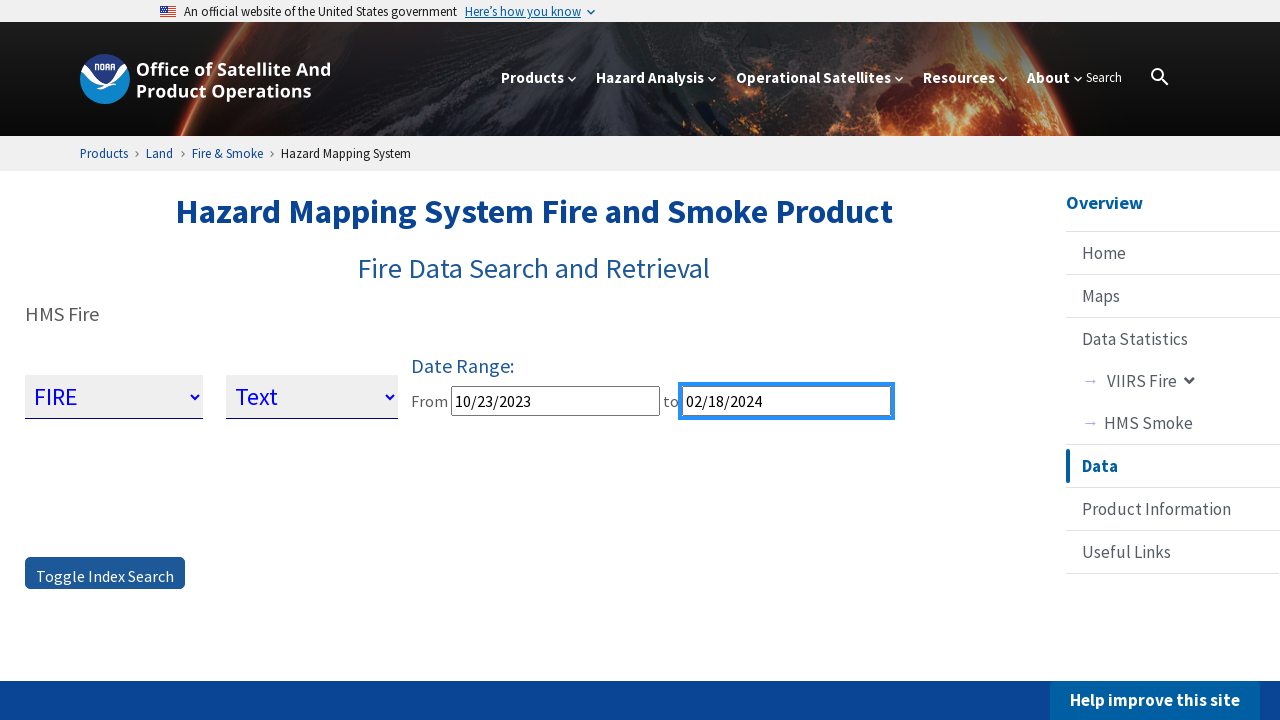

Pressed Tab to trigger date validation on #to
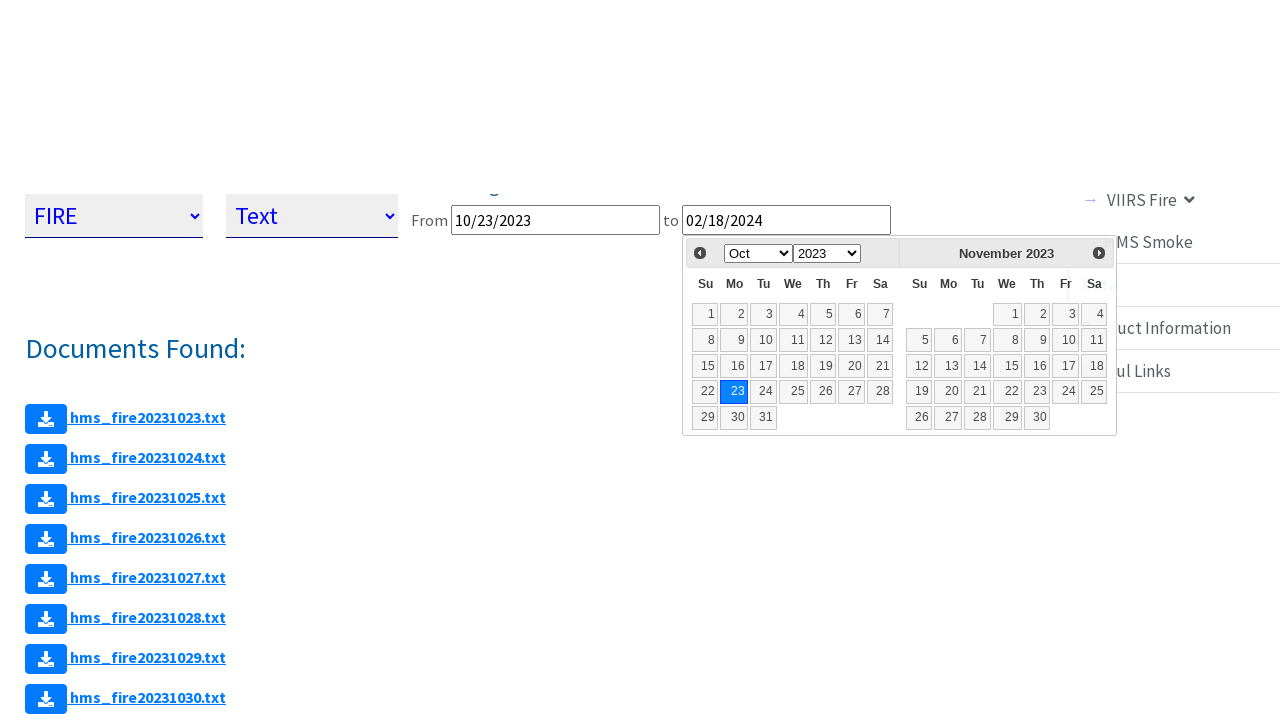

Fire point data links loaded and became visible
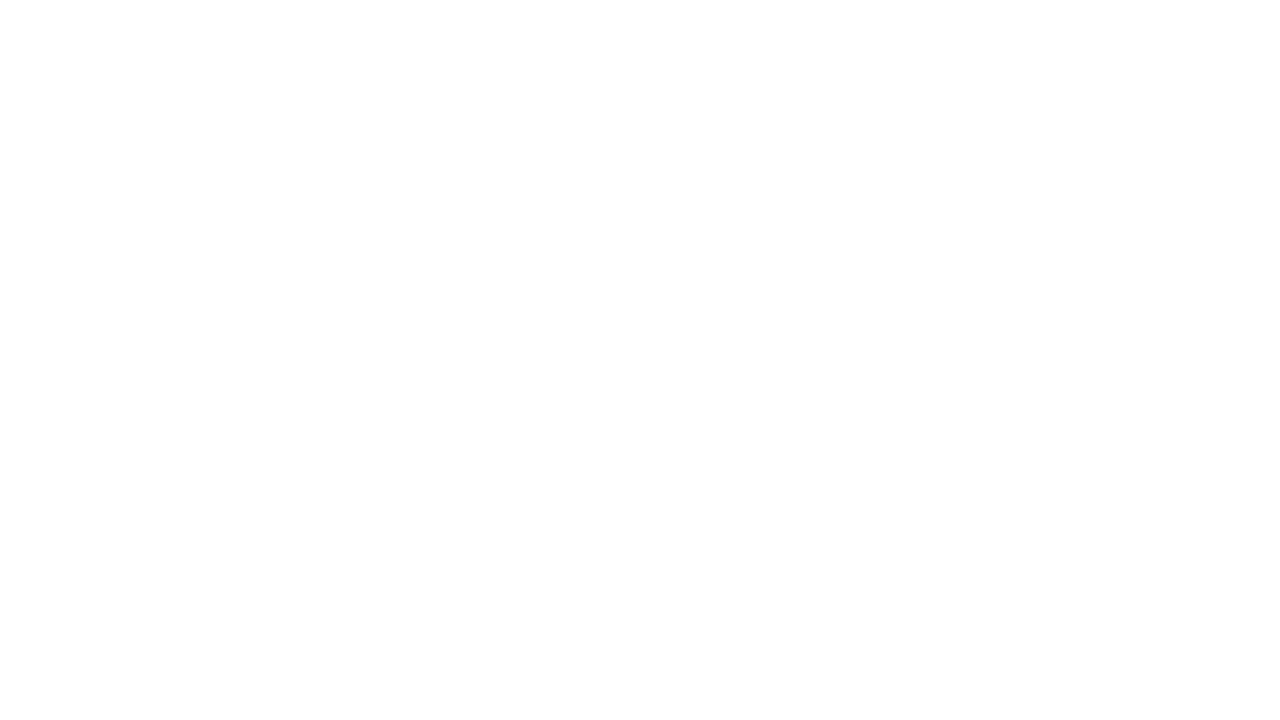

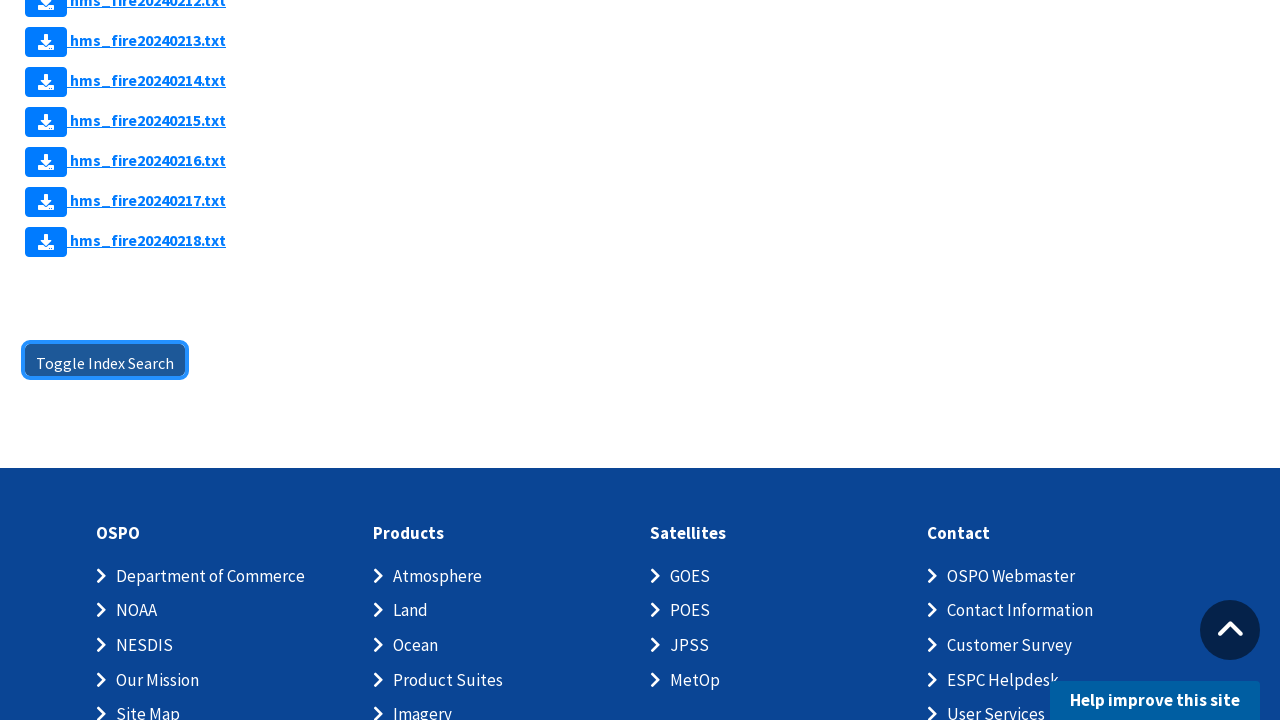